Solves a mathematical captcha by extracting a formula and input value from the page, calculating the result, and submitting the form with the answer along with checkbox selections

Starting URL: https://suninjuly.github.io/math.html

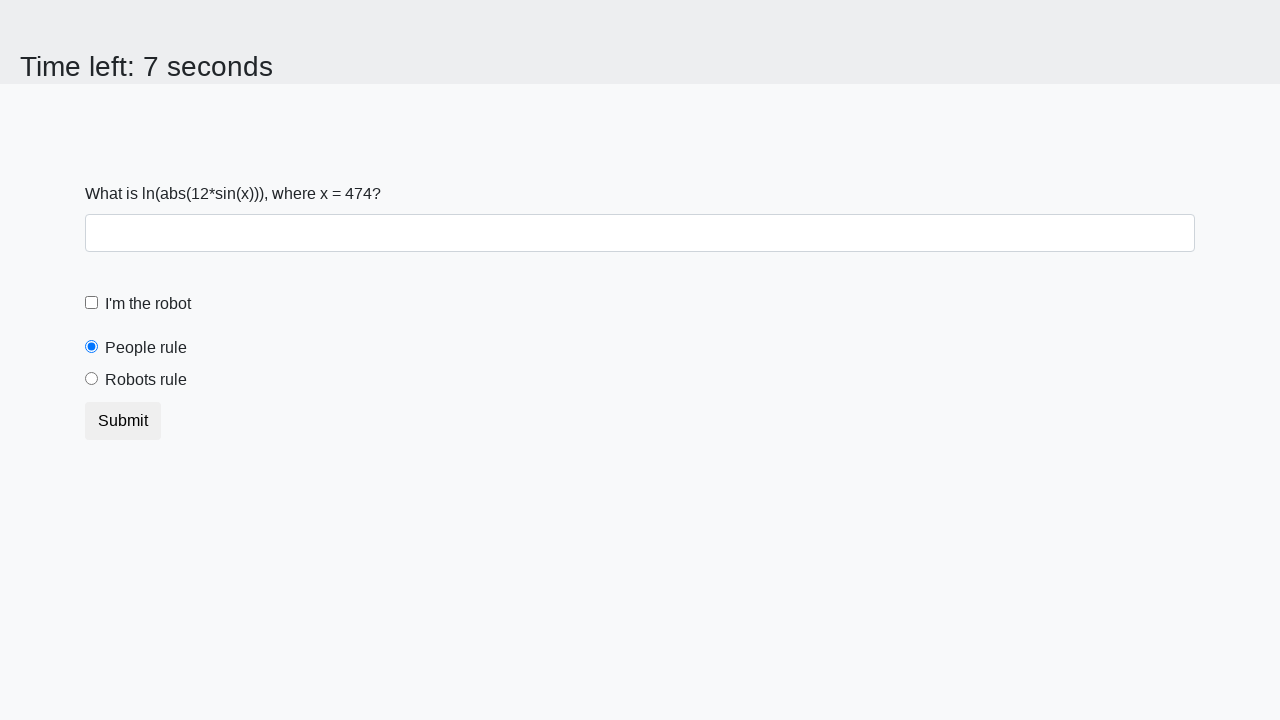

Extracted input value from page
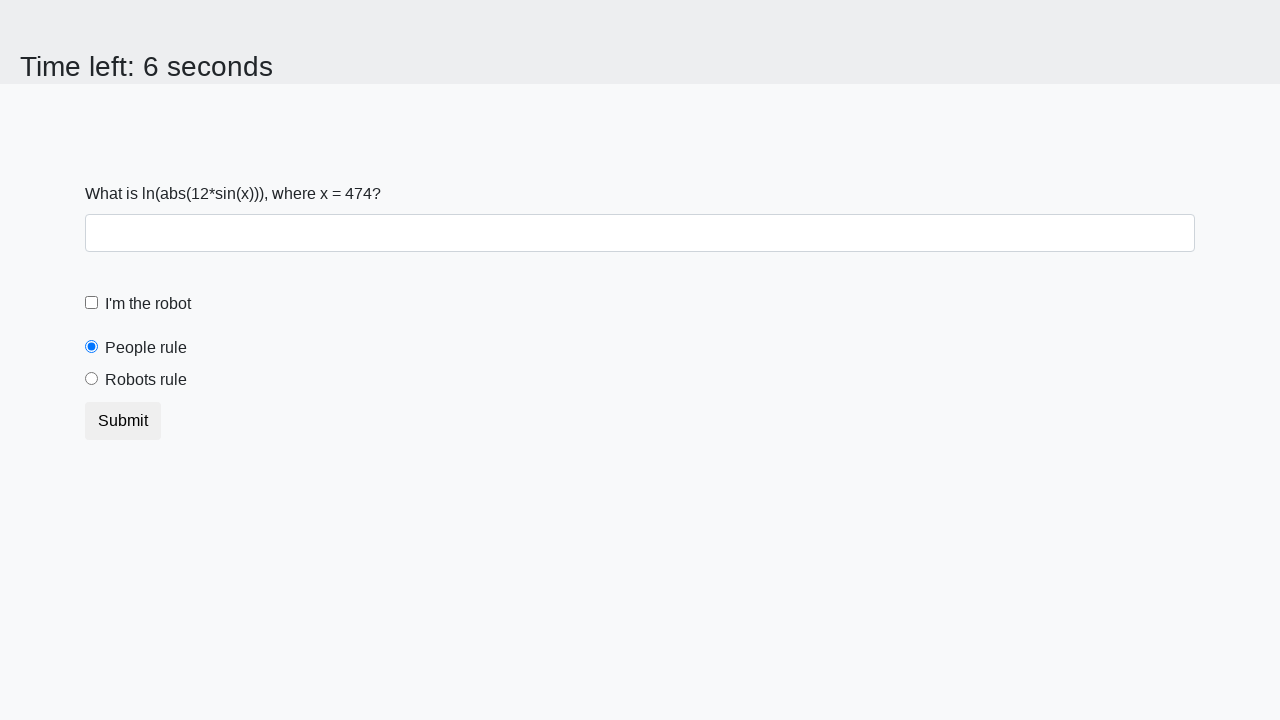

Extracted mathematical formula from page
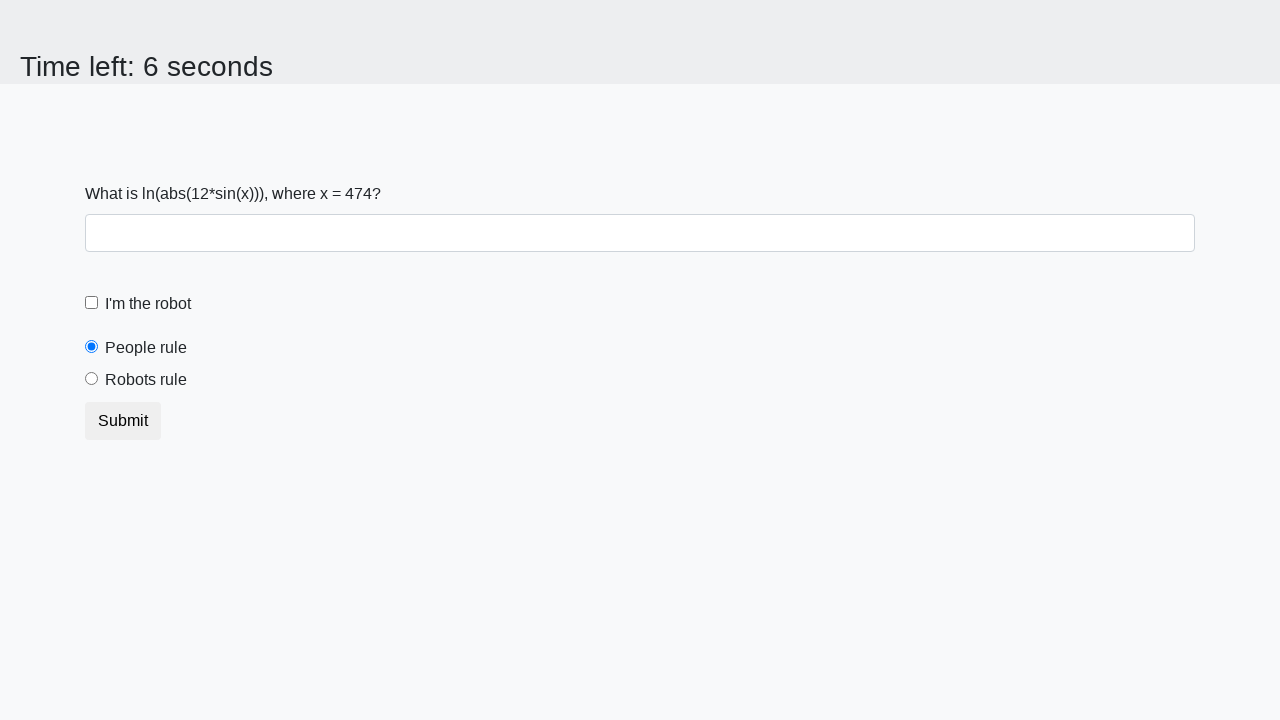

Parsed formula using regex and converted ln to log
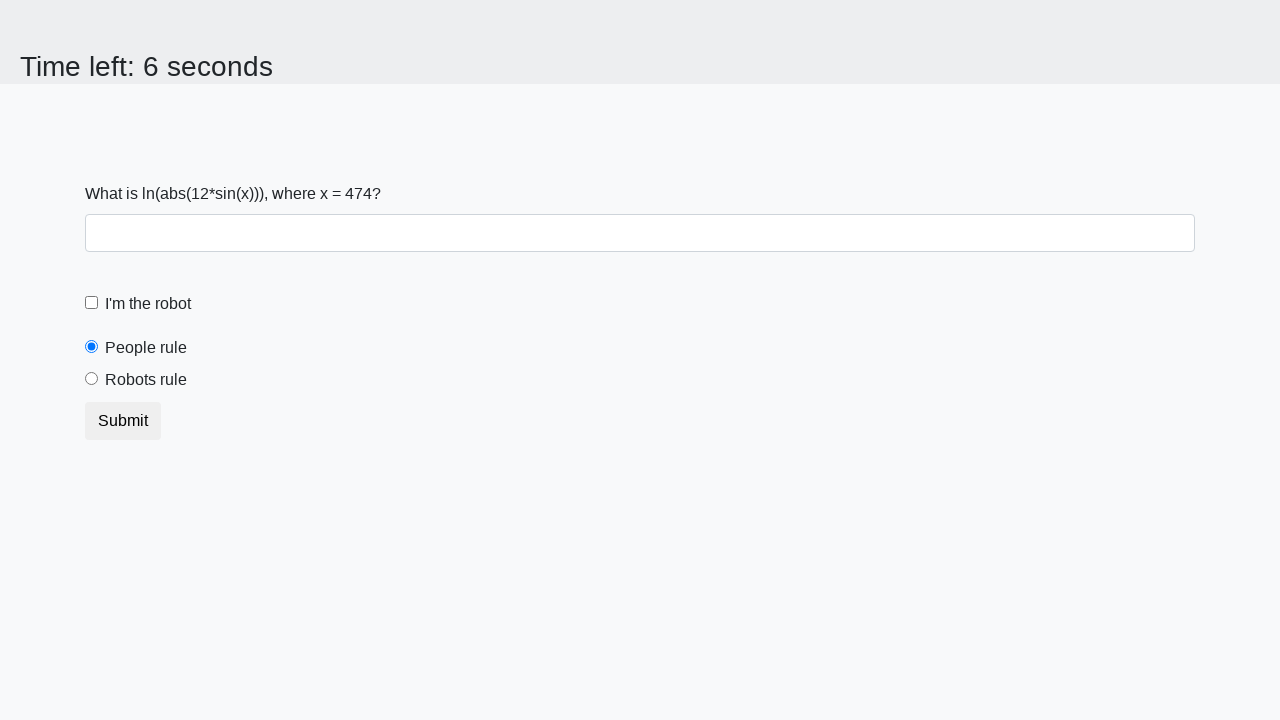

Calculated formula result: 1.4943667018288946
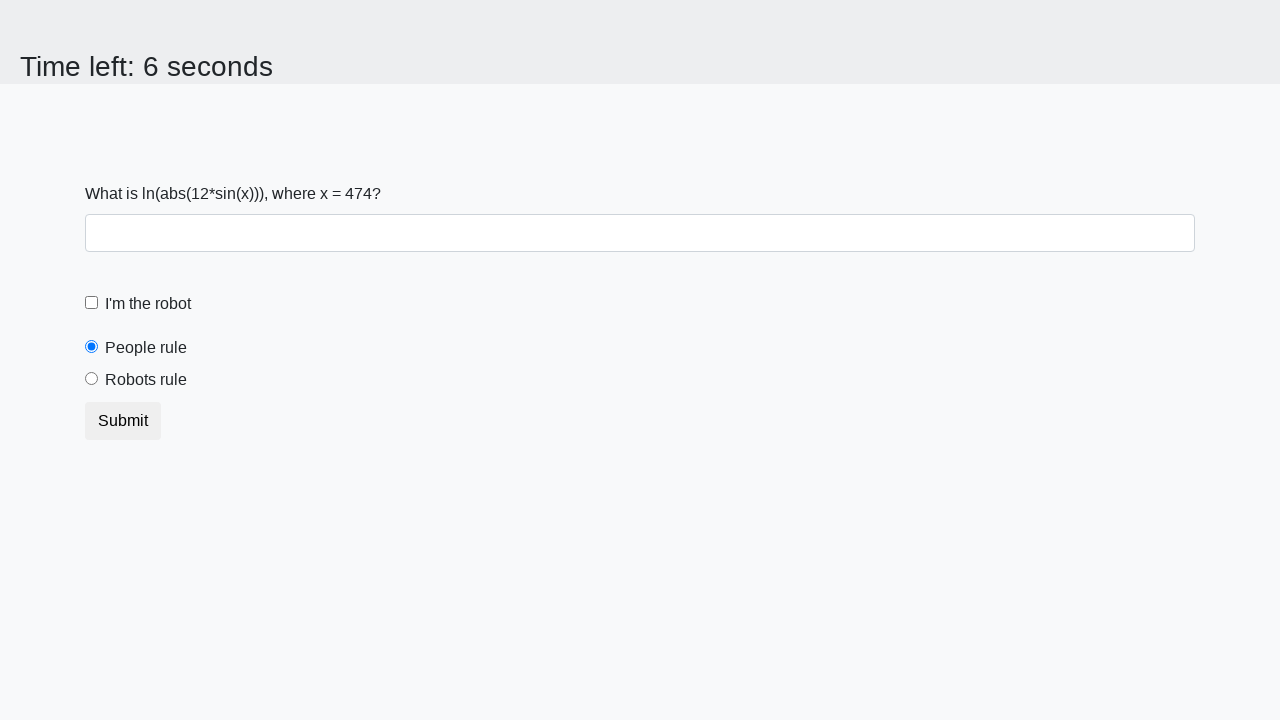

Filled answer field with calculated result on #answer
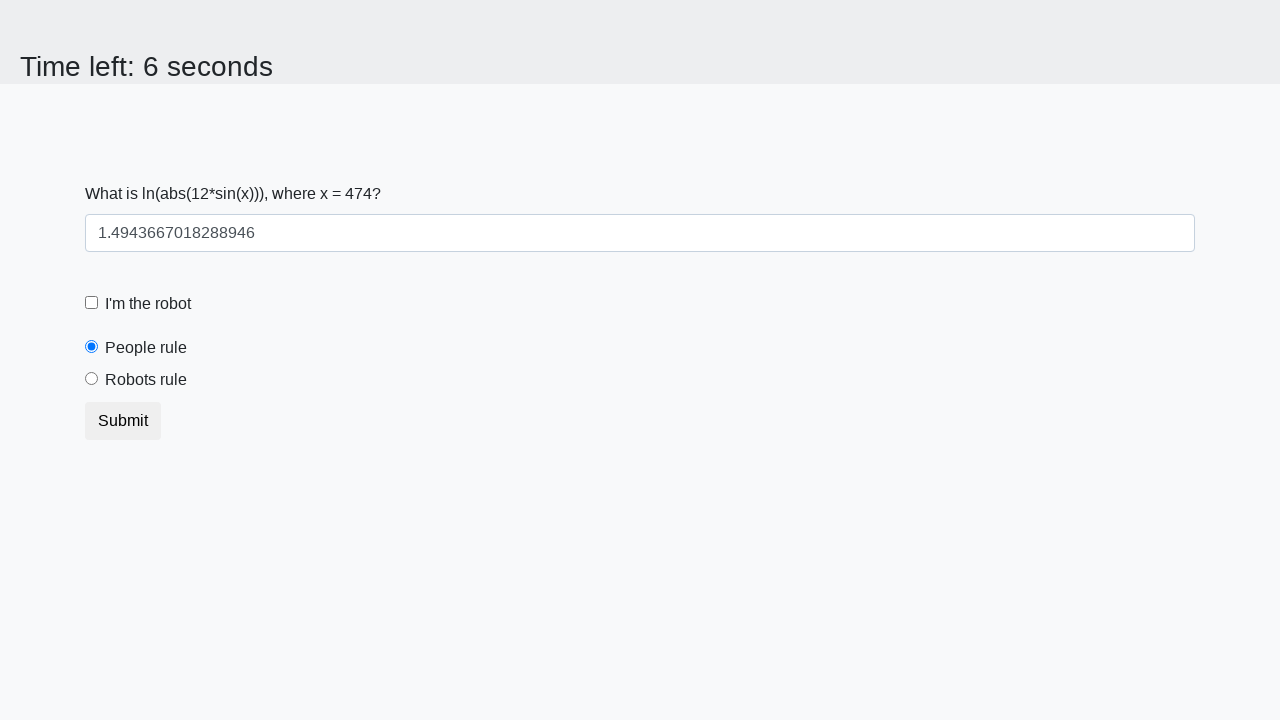

Clicked robot checkbox at (92, 303) on #robotCheckbox
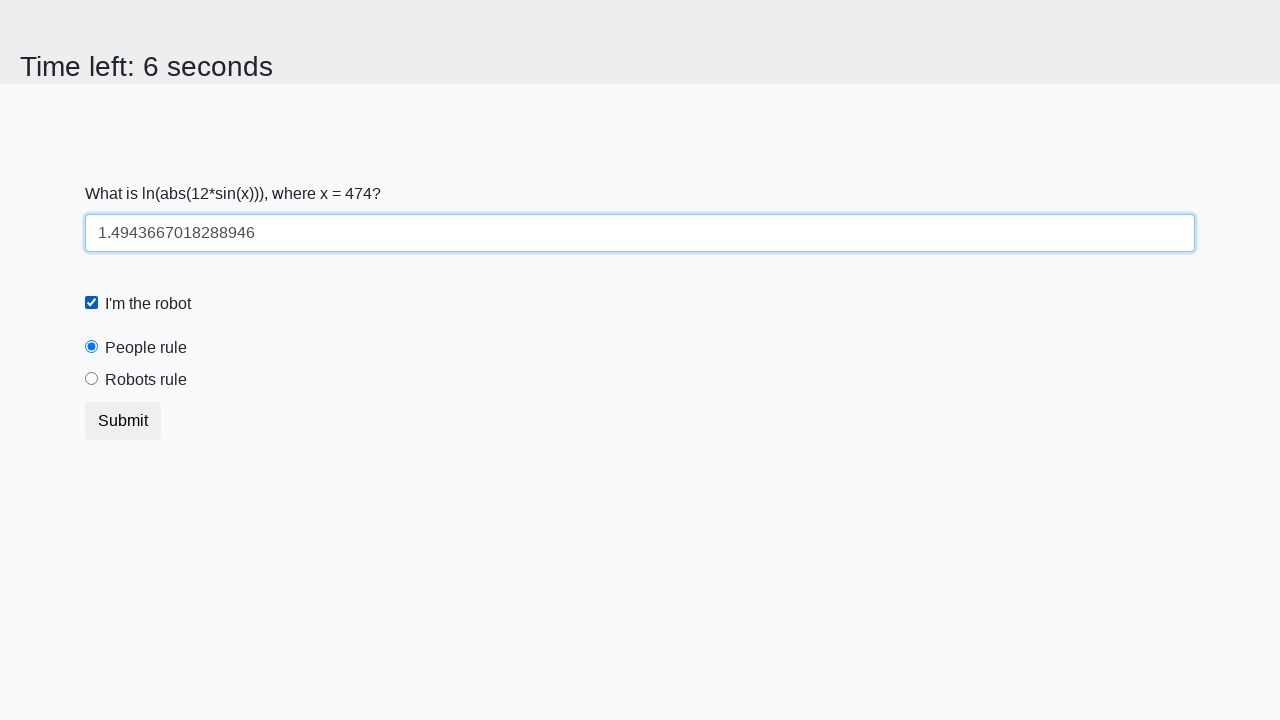

Clicked 'robots rule' radio button at (92, 379) on #robotsRule
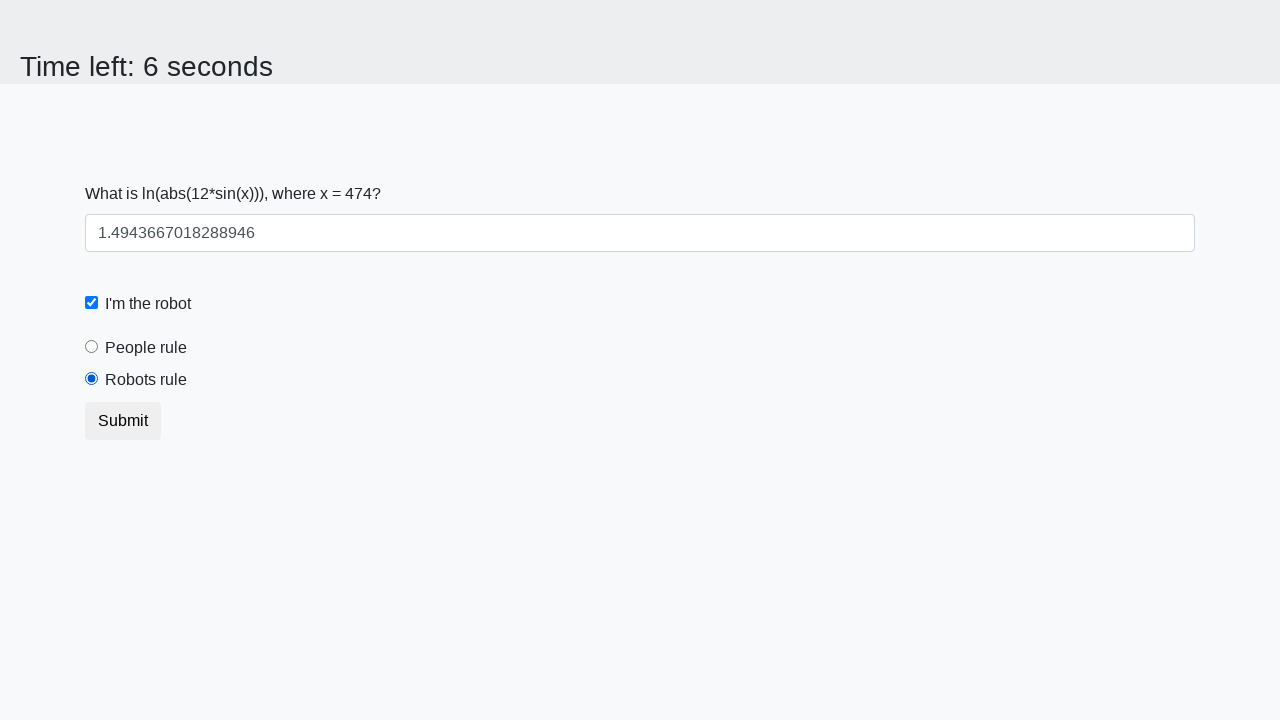

Clicked submit button to submit form at (123, 421) on .btn.btn-default
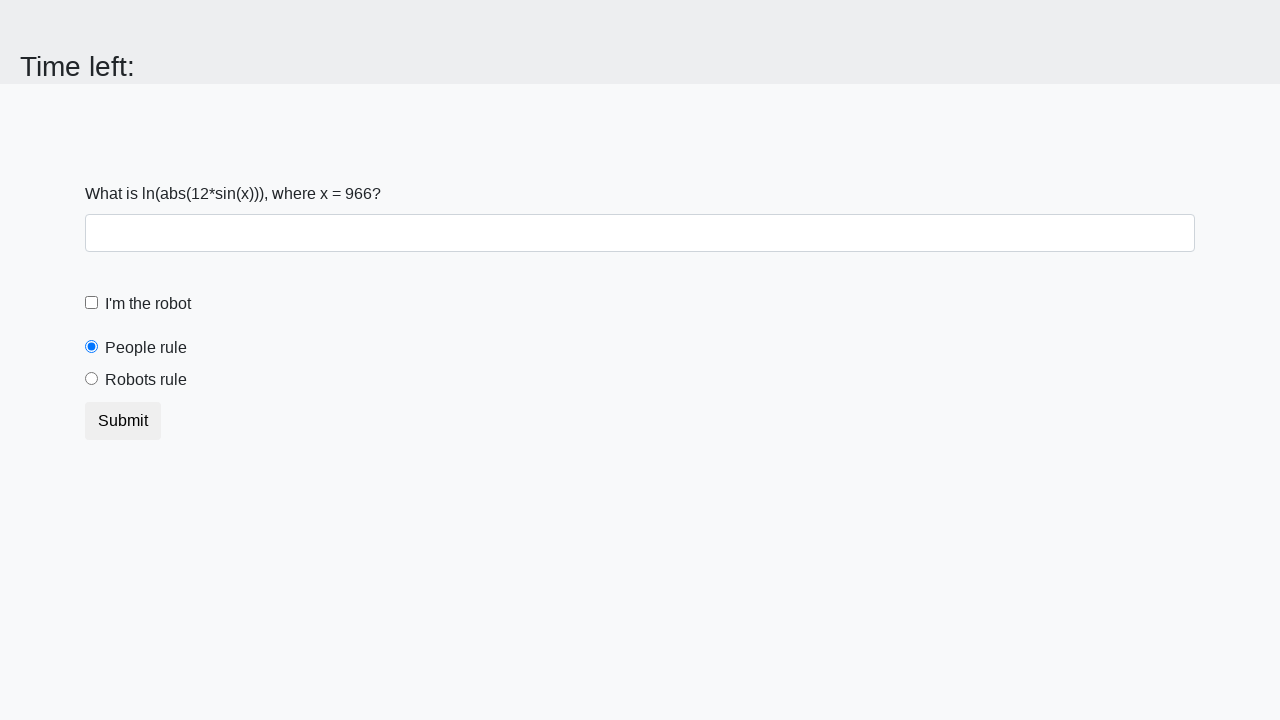

Waited for page response to load
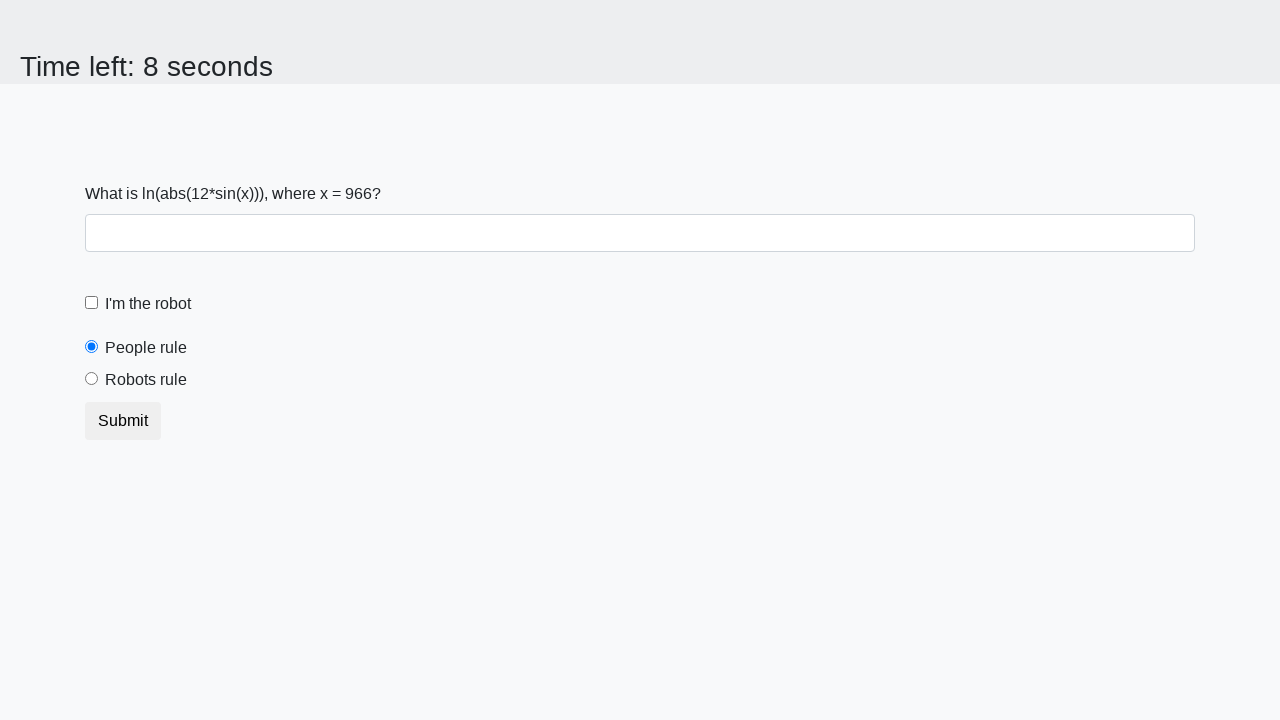

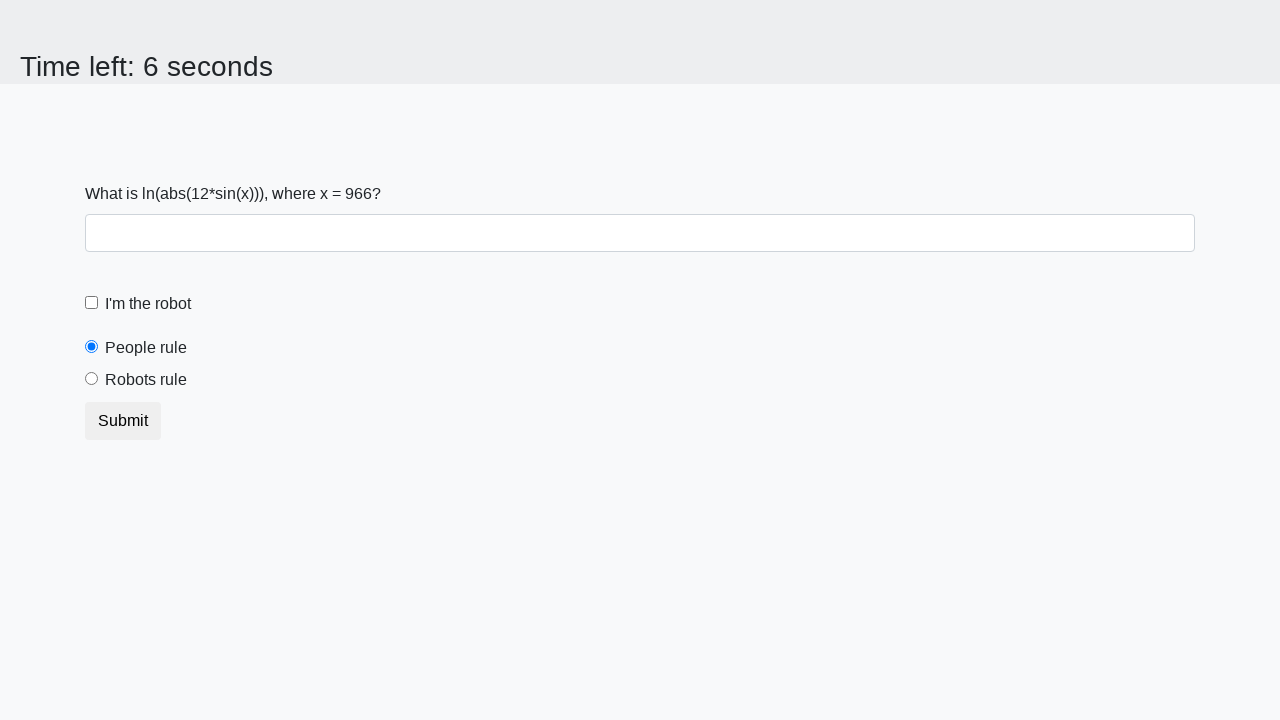